Tests right-click (context click) functionality on a button element using mouse actions

Starting URL: https://demoqa.com/buttons

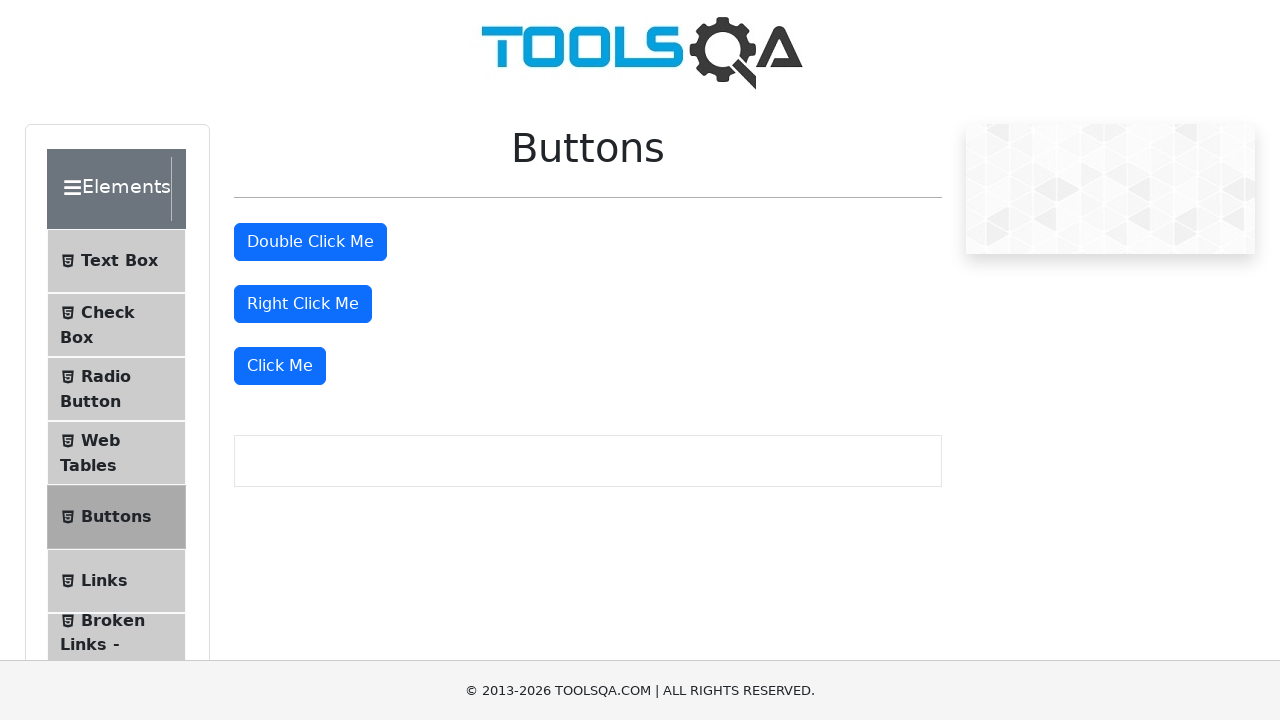

Right-clicked on the right-click button element at (303, 304) on #rightClickBtn
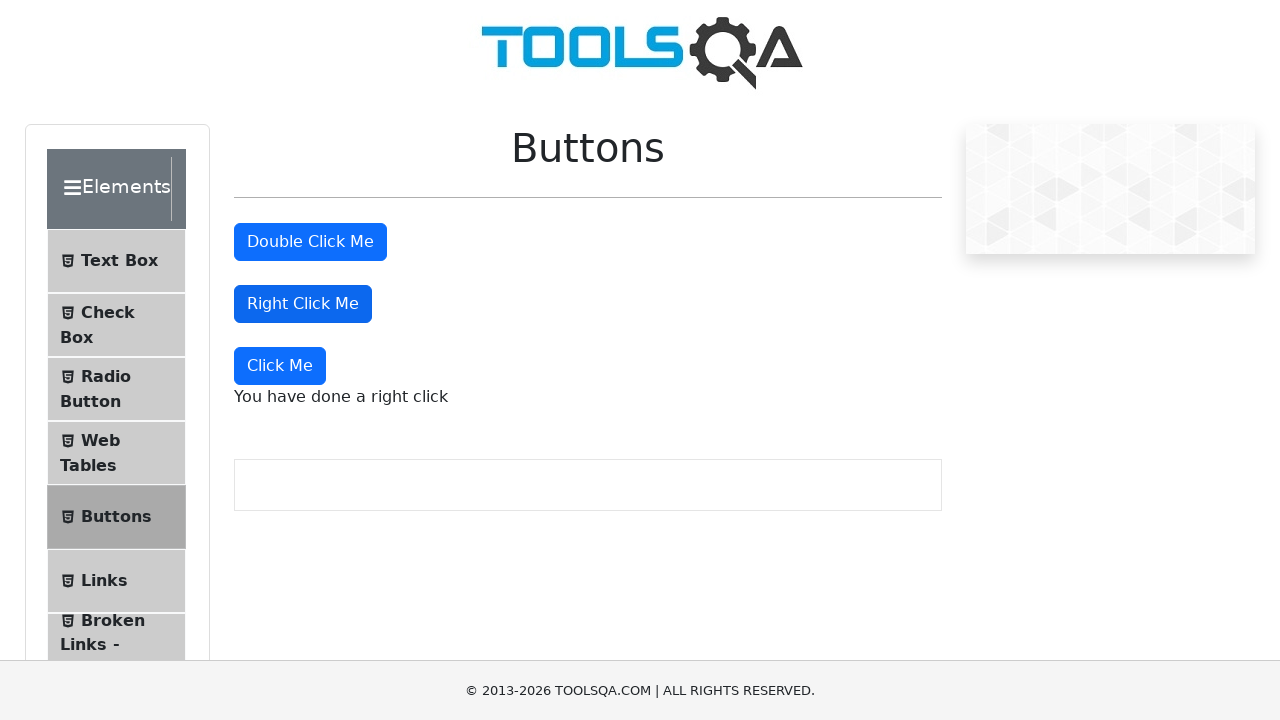

Right-click message appeared, confirming context click functionality works
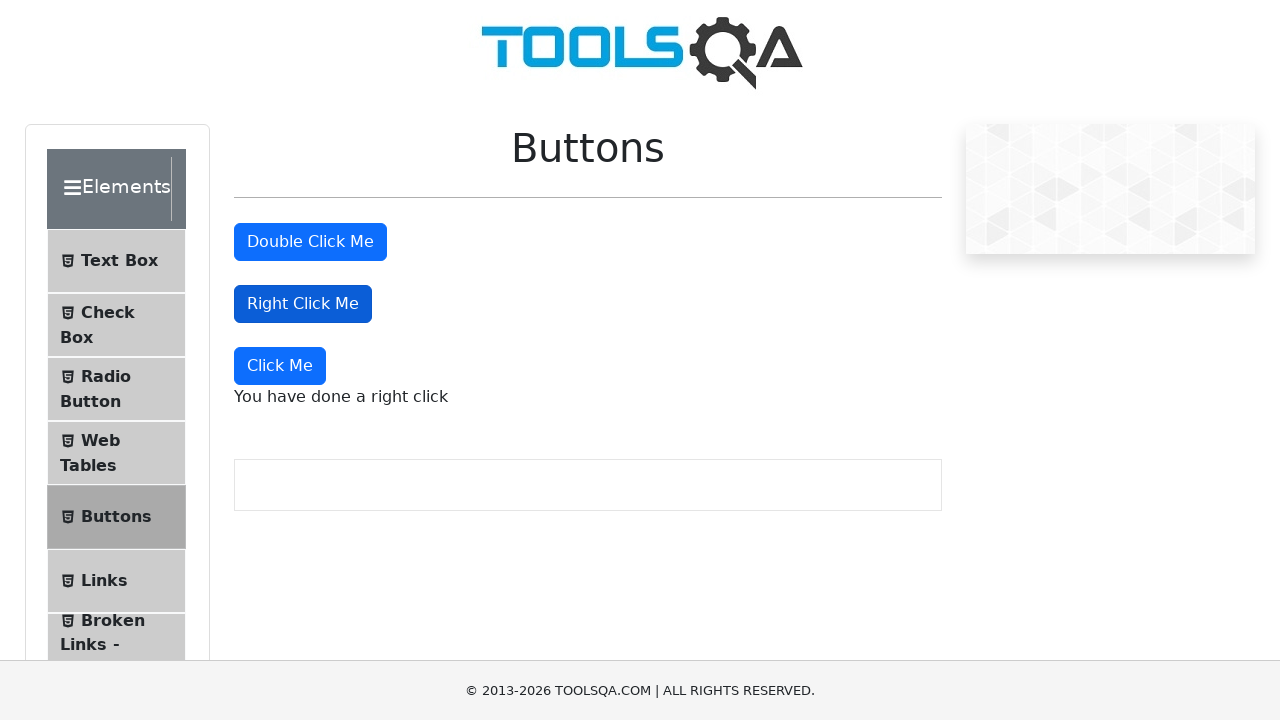

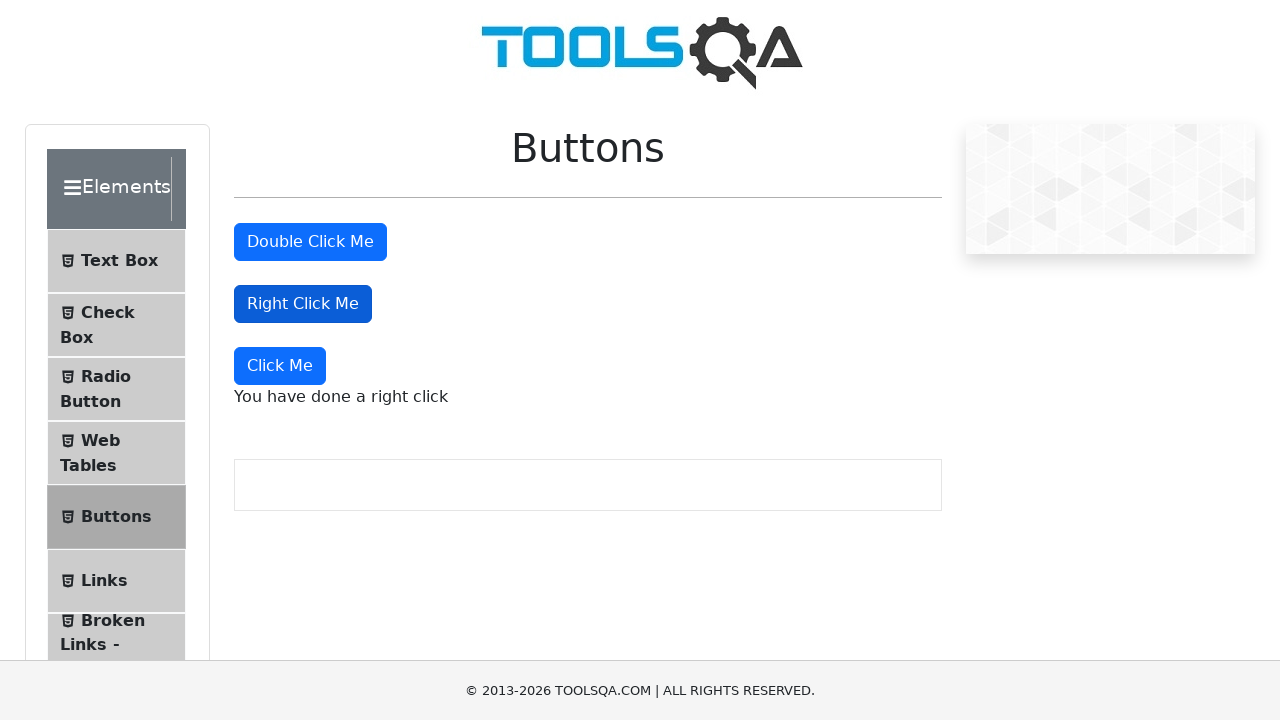